Tests a text box form by filling in name, email, current address, and permanent address fields, then submitting the form

Starting URL: https://demoqa.com/text-box

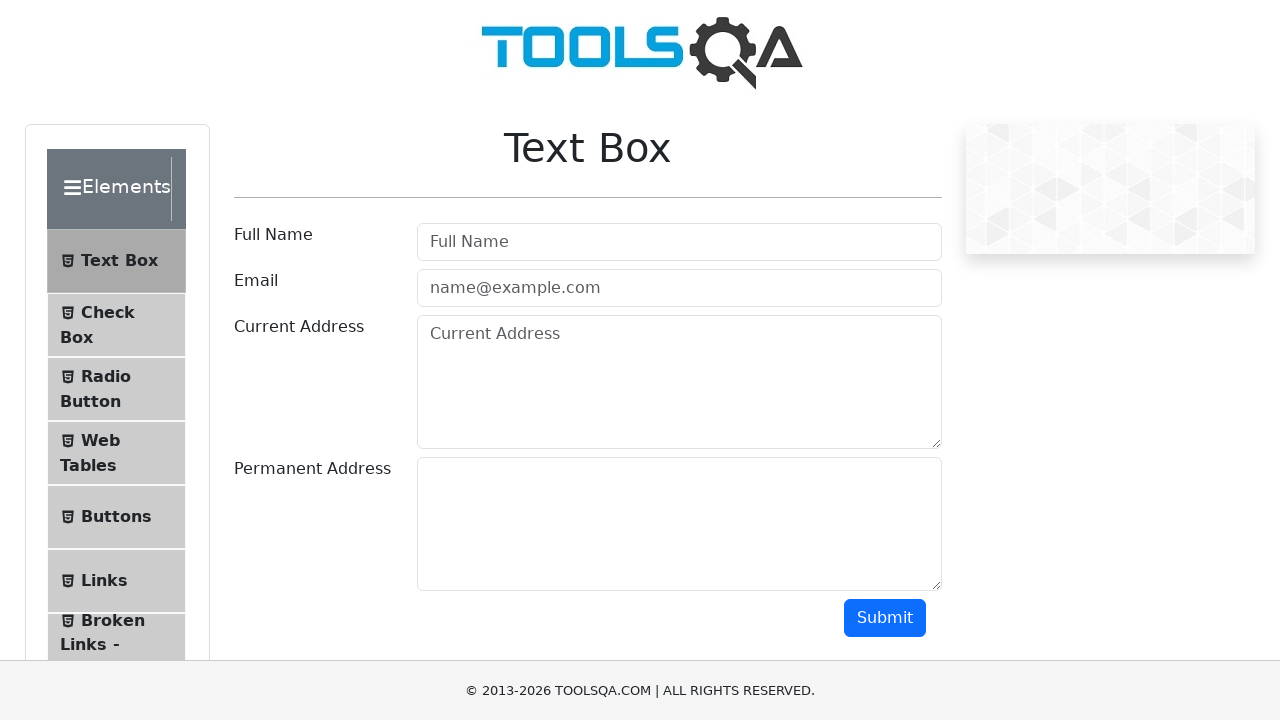

Filled in user name field with 'Alexa Belkin' on input#userName
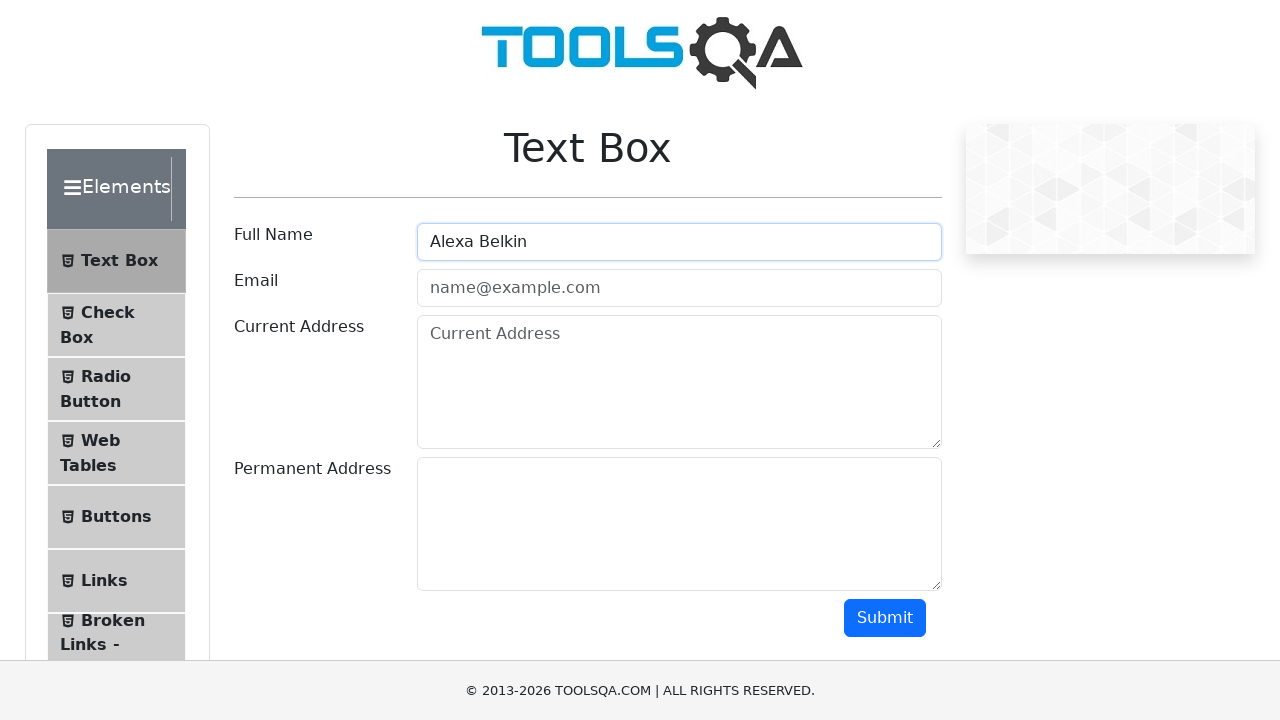

Filled in email field with 'brownhorse12@gmail.com' on input#userEmail
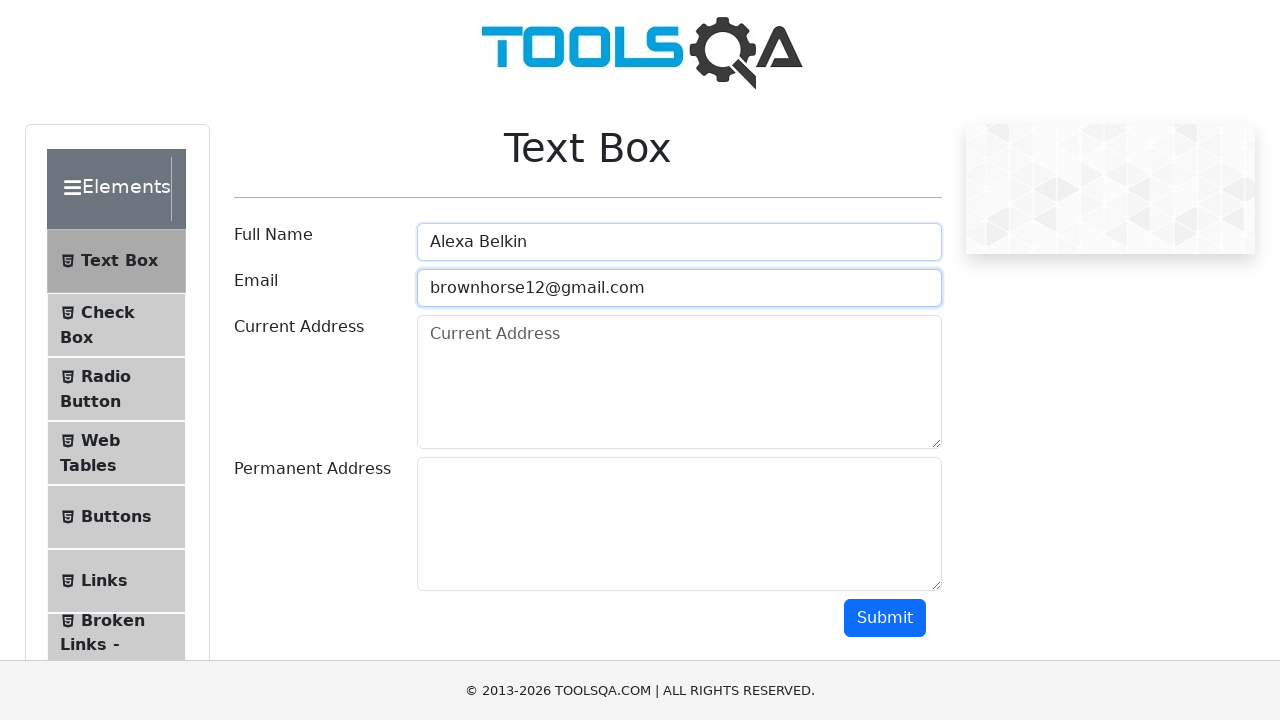

Filled in current address field with '1233 smith st' on textarea#currentAddress
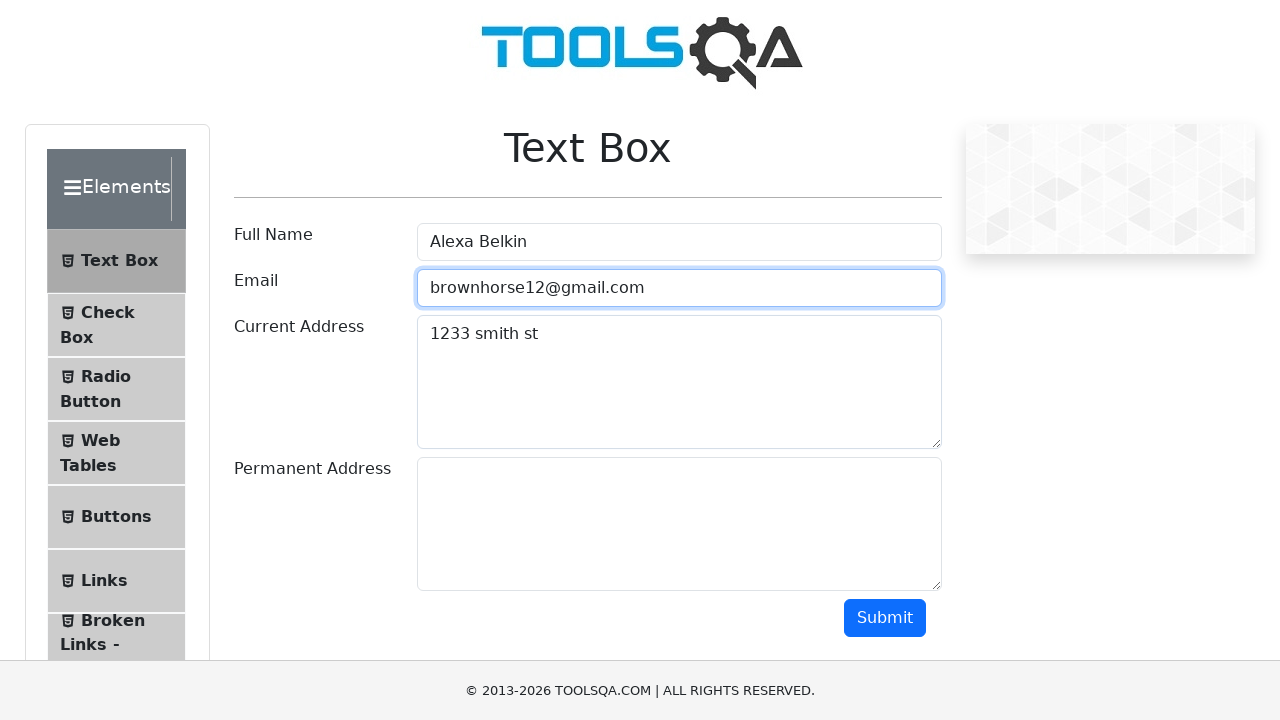

Filled in permanent address field with '2244 robot drive' on textarea#permanentAddress
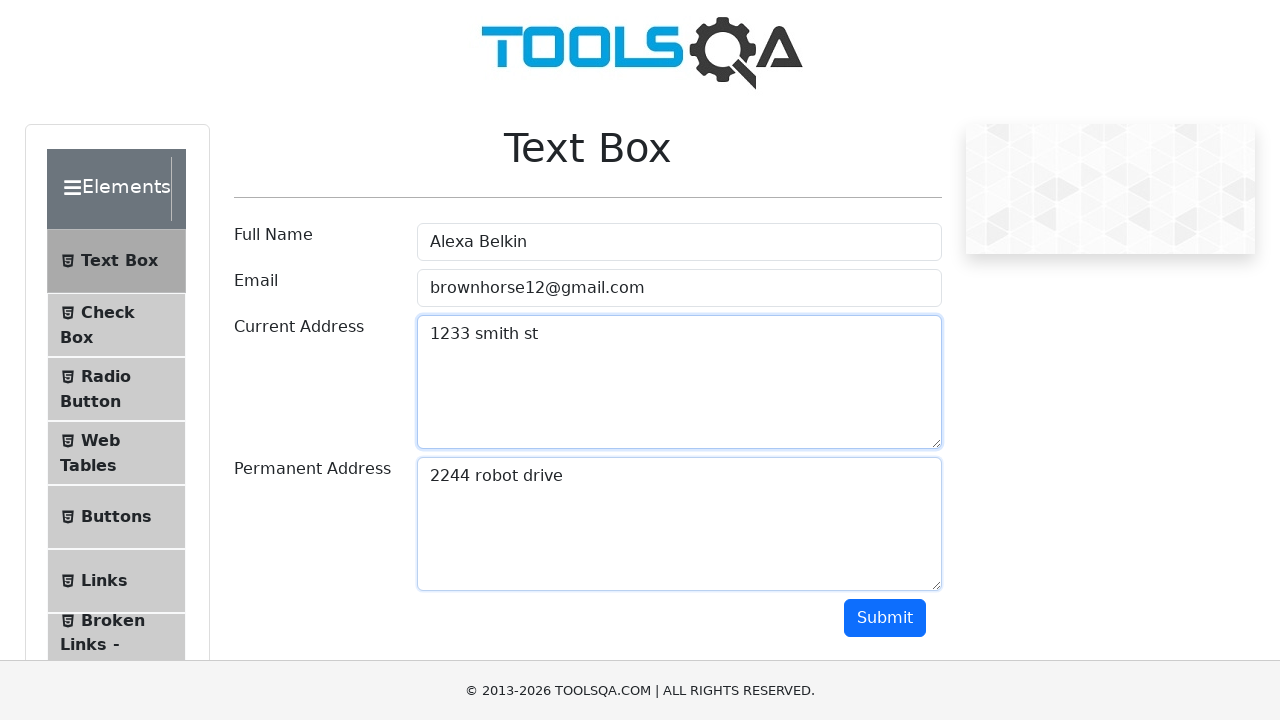

Clicked the submit button to submit the form at (885, 618) on button#submit
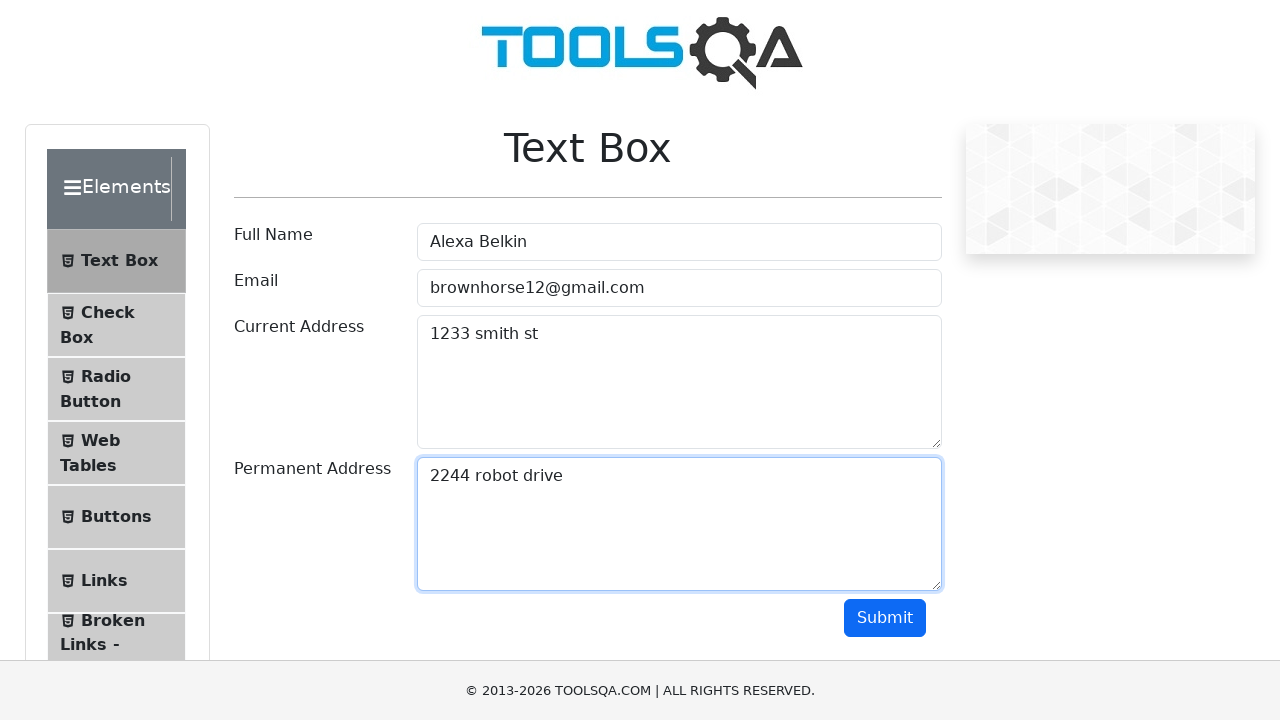

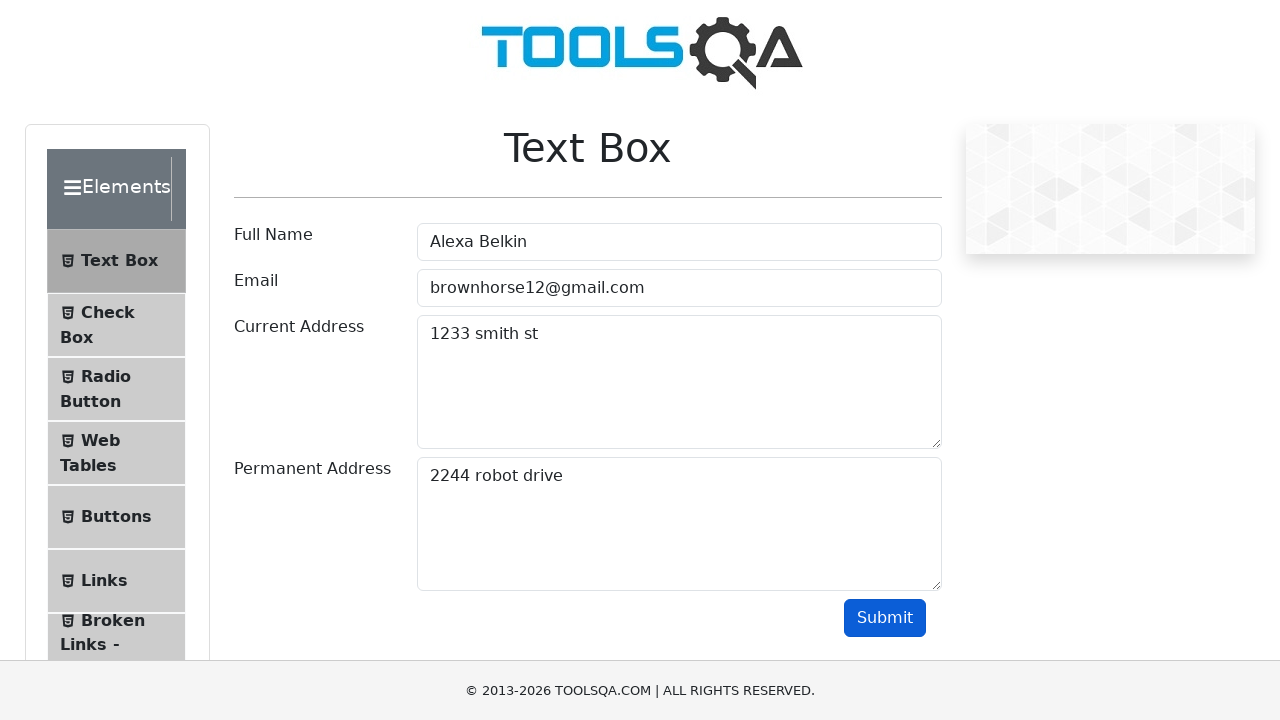